Tests jQuery UI selectable functionality by selecting multiple non-contiguous items (1, 3, 5, 7) using Ctrl+Click to demonstrate multi-selection capability

Starting URL: https://jqueryui.com/selectable/

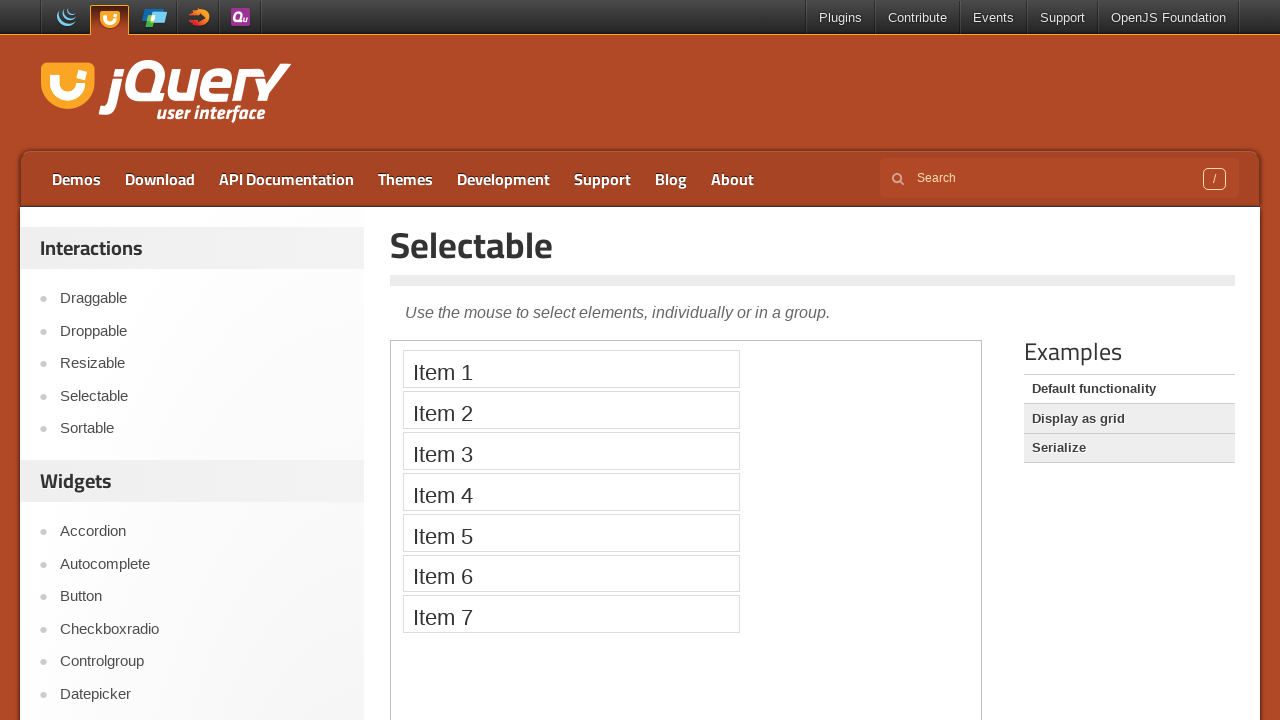

Scrolled down 500px to reveal the jQuery UI selectable demo
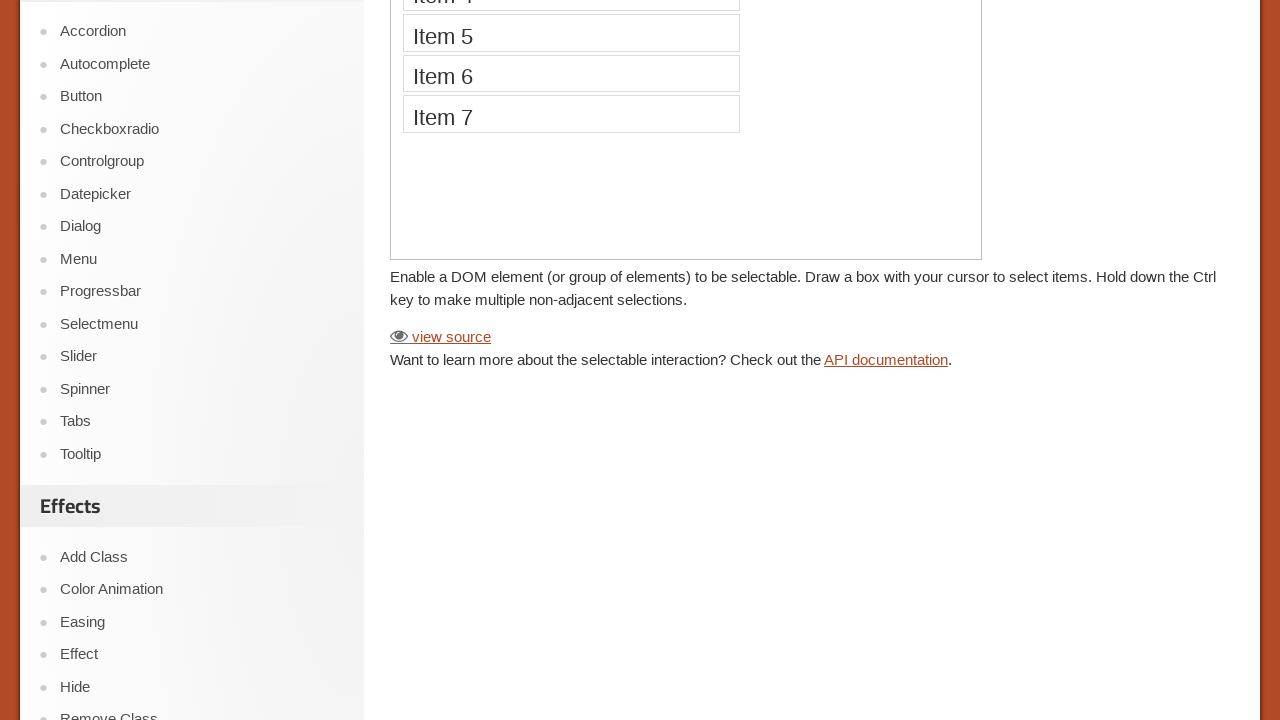

Located and switched to the demo iframe
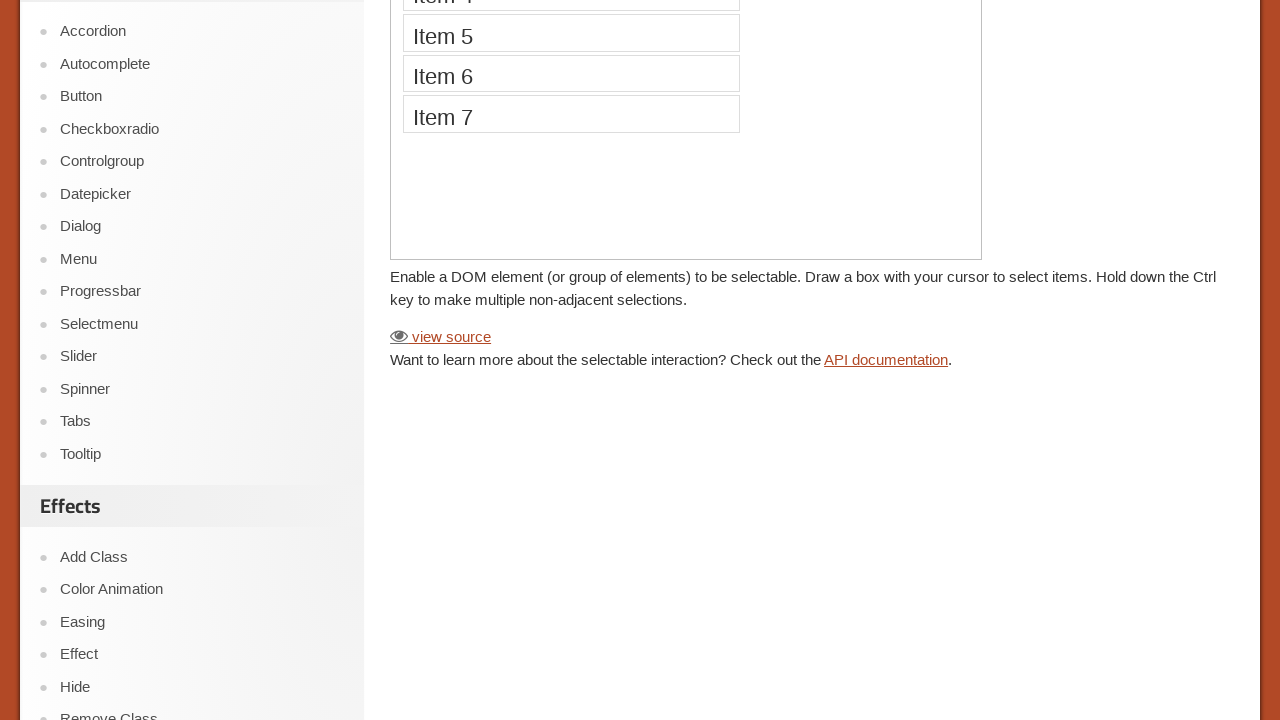

Located item 1 in the selectable list
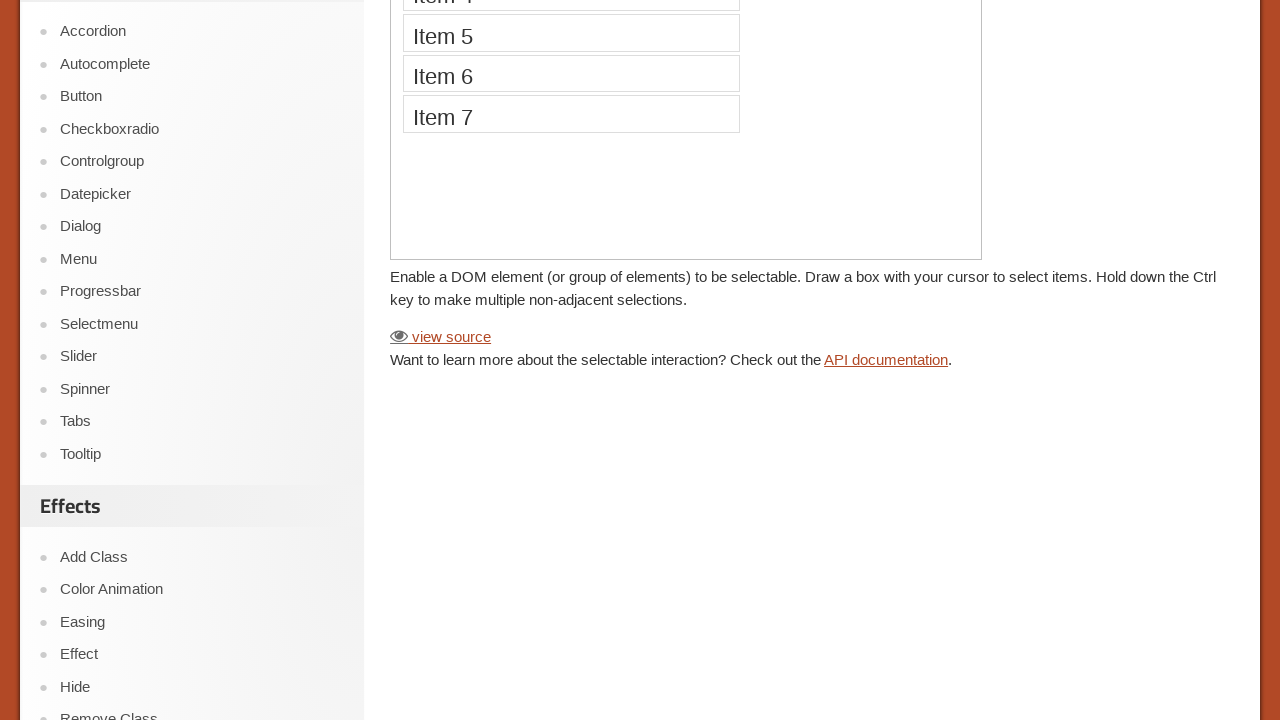

Located item 3 in the selectable list
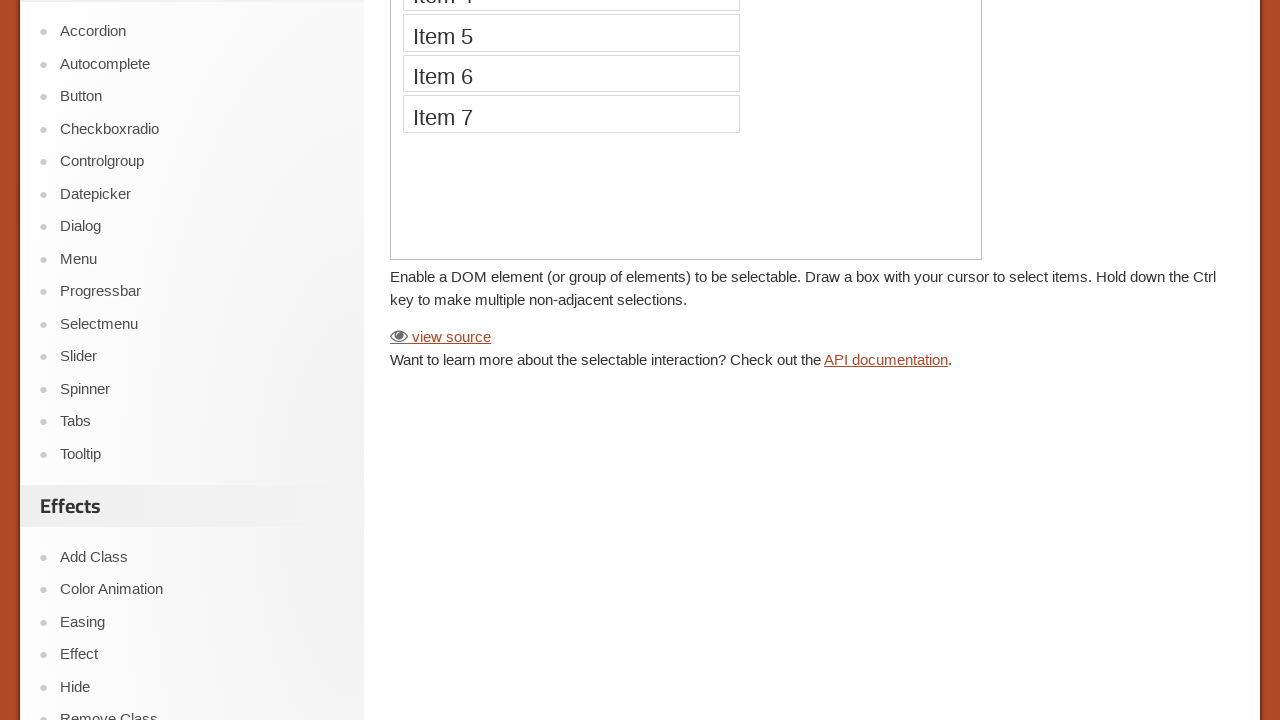

Located item 5 in the selectable list
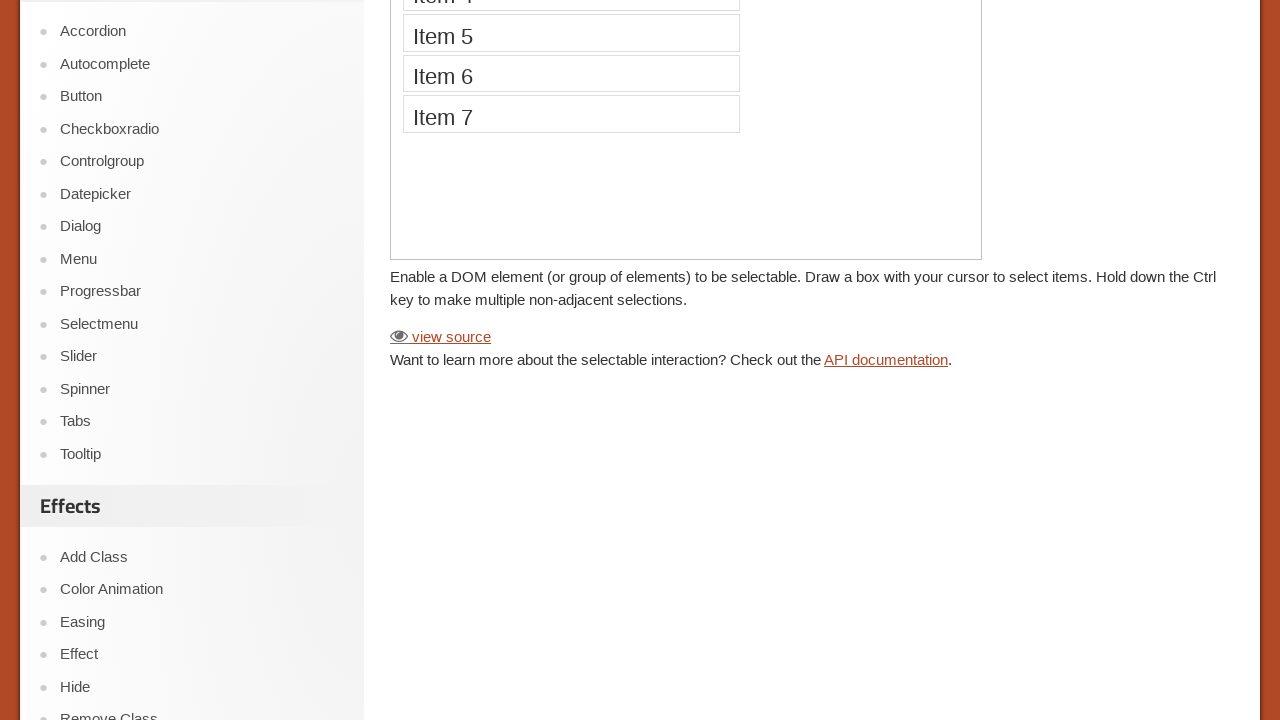

Located item 7 in the selectable list
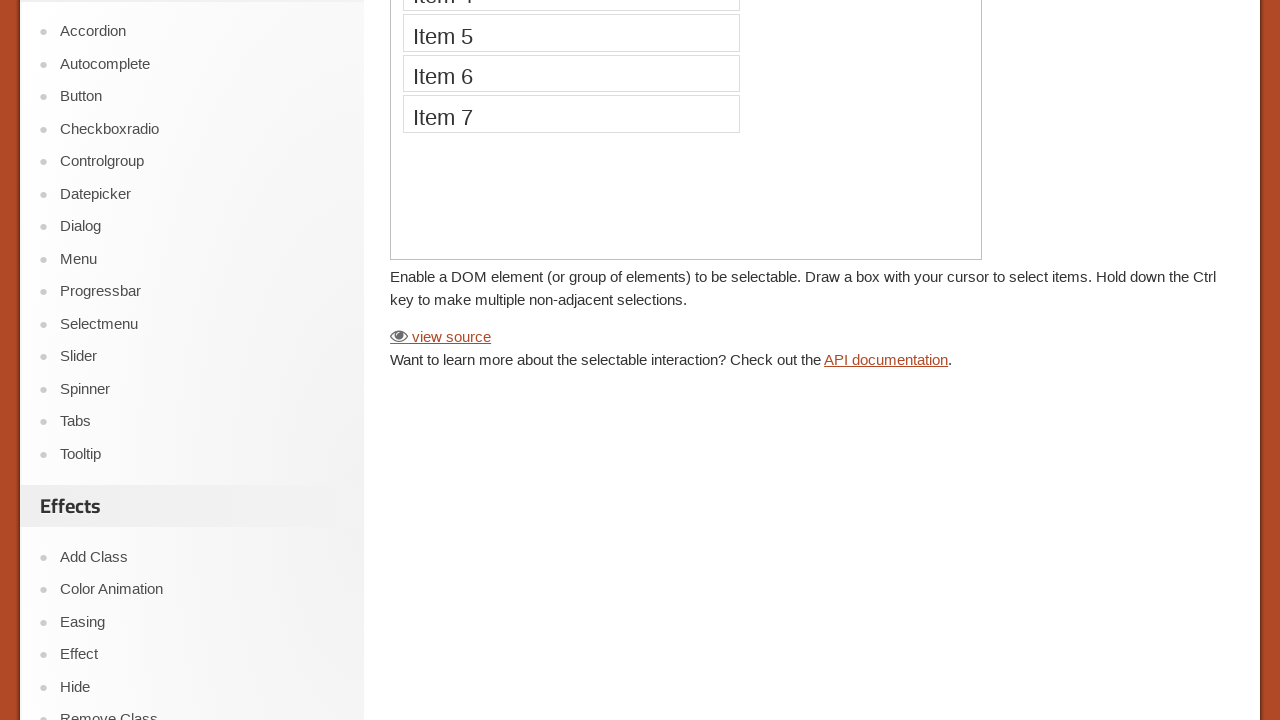

Ctrl+Clicked item 1 to select it at (571, 361) on iframe.demo-frame >> nth=0 >> internal:control=enter-frame >> xpath=//ol[@id='se
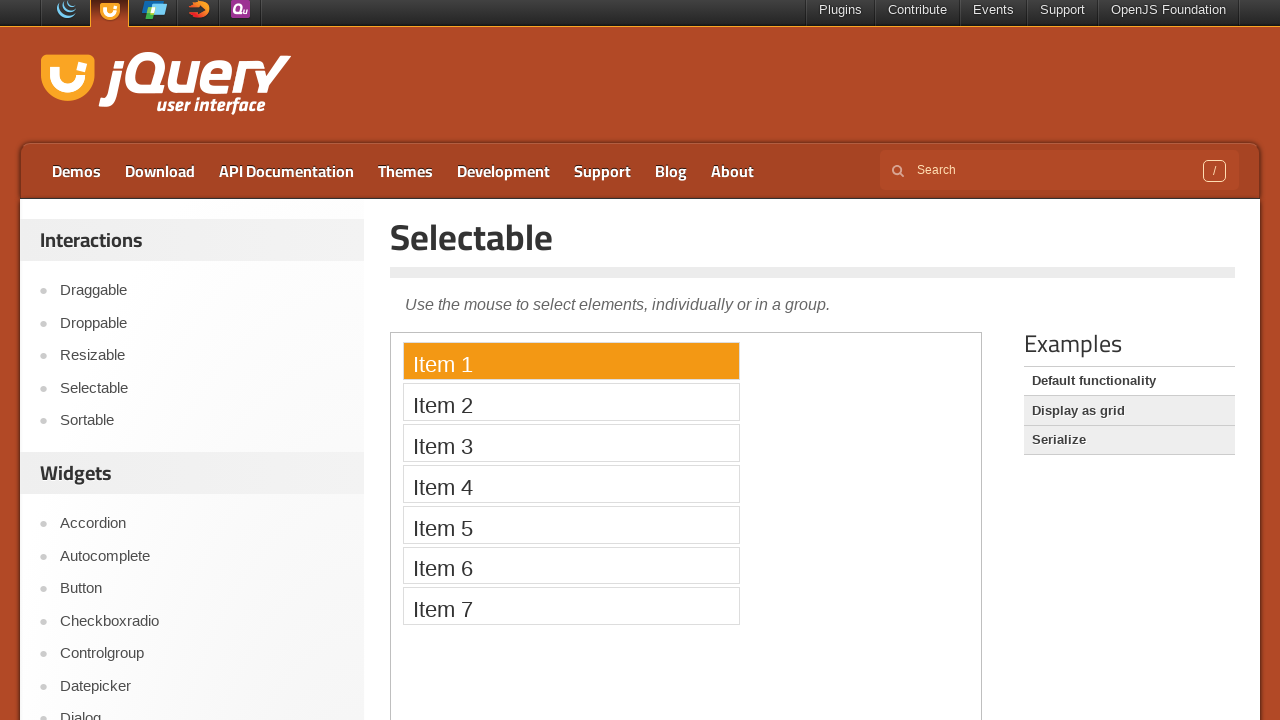

Ctrl+Clicked item 3 to add it to the selection at (571, 443) on iframe.demo-frame >> nth=0 >> internal:control=enter-frame >> xpath=//ol[@id='se
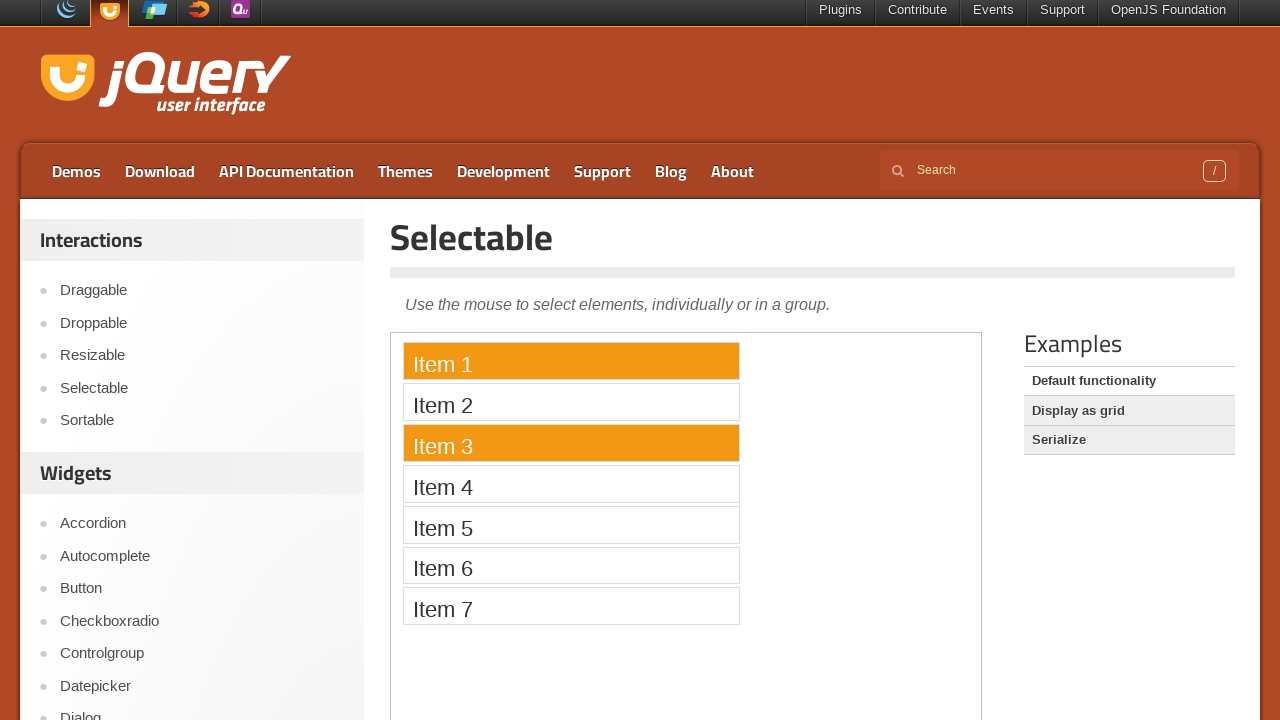

Ctrl+Clicked item 5 to add it to the selection at (571, 524) on iframe.demo-frame >> nth=0 >> internal:control=enter-frame >> xpath=//ol[@id='se
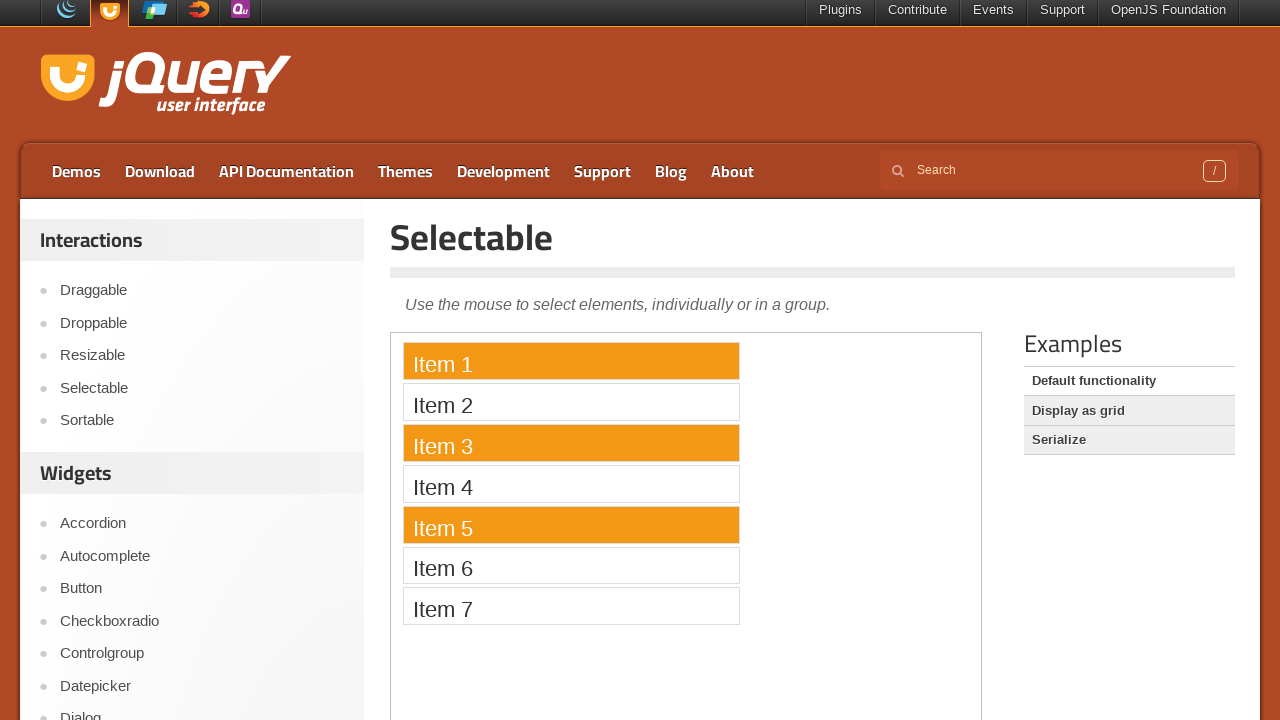

Ctrl+Clicked item 7 to add it to the selection at (571, 606) on iframe.demo-frame >> nth=0 >> internal:control=enter-frame >> xpath=//ol[@id='se
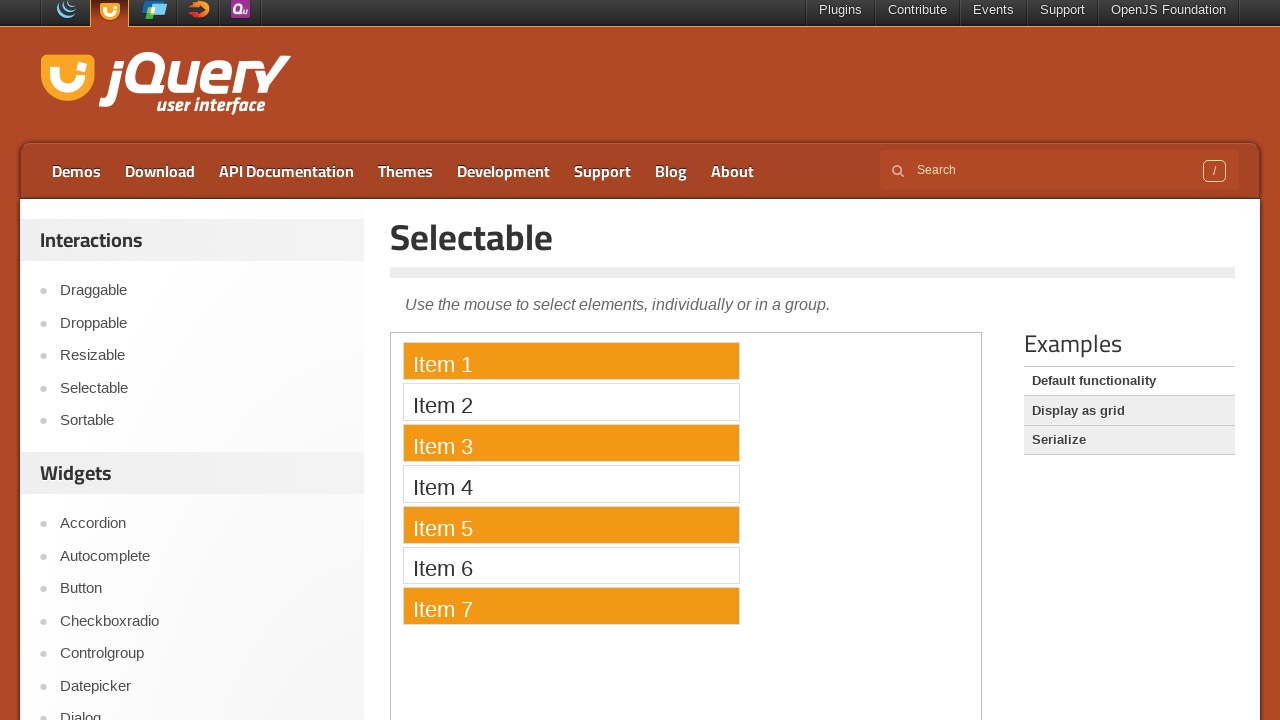

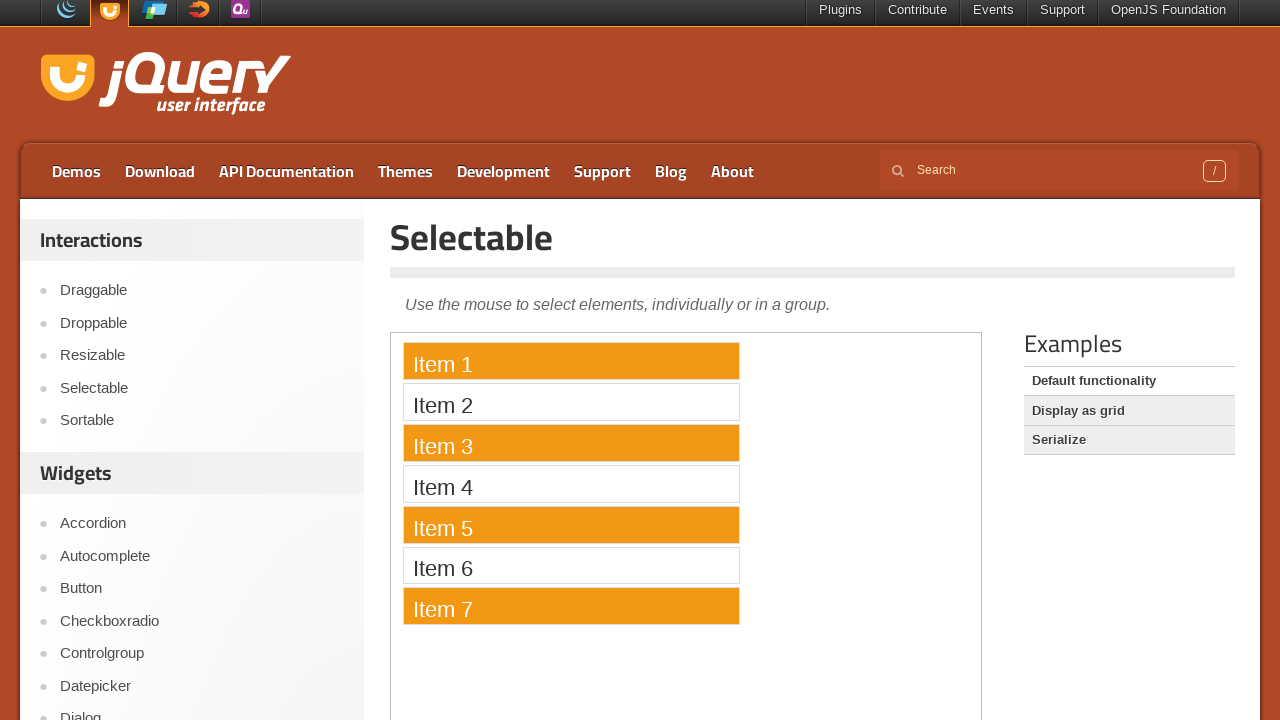